Tests signup form submission by filling in user details including name, organization, and email, accepting terms, and submitting the form

Starting URL: https://jt-dev.azurewebsites.net/#/SignUp

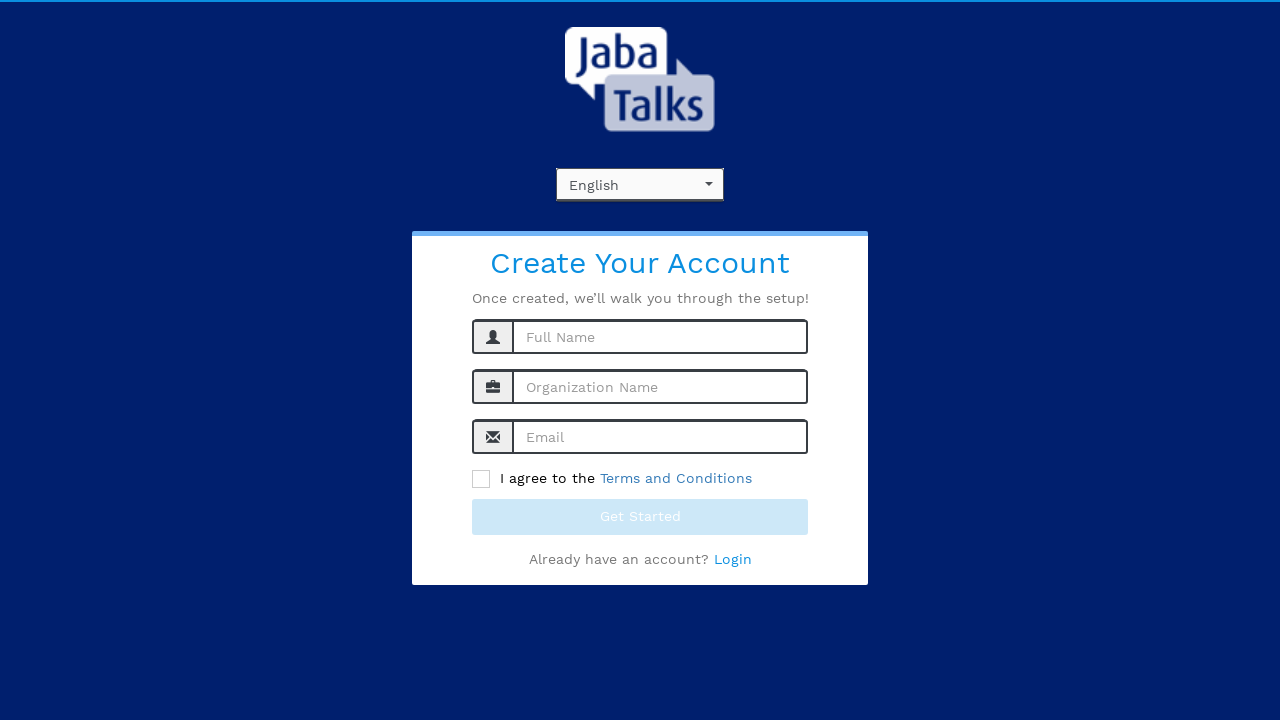

Filled name field with 'John Michael Smith' on #name
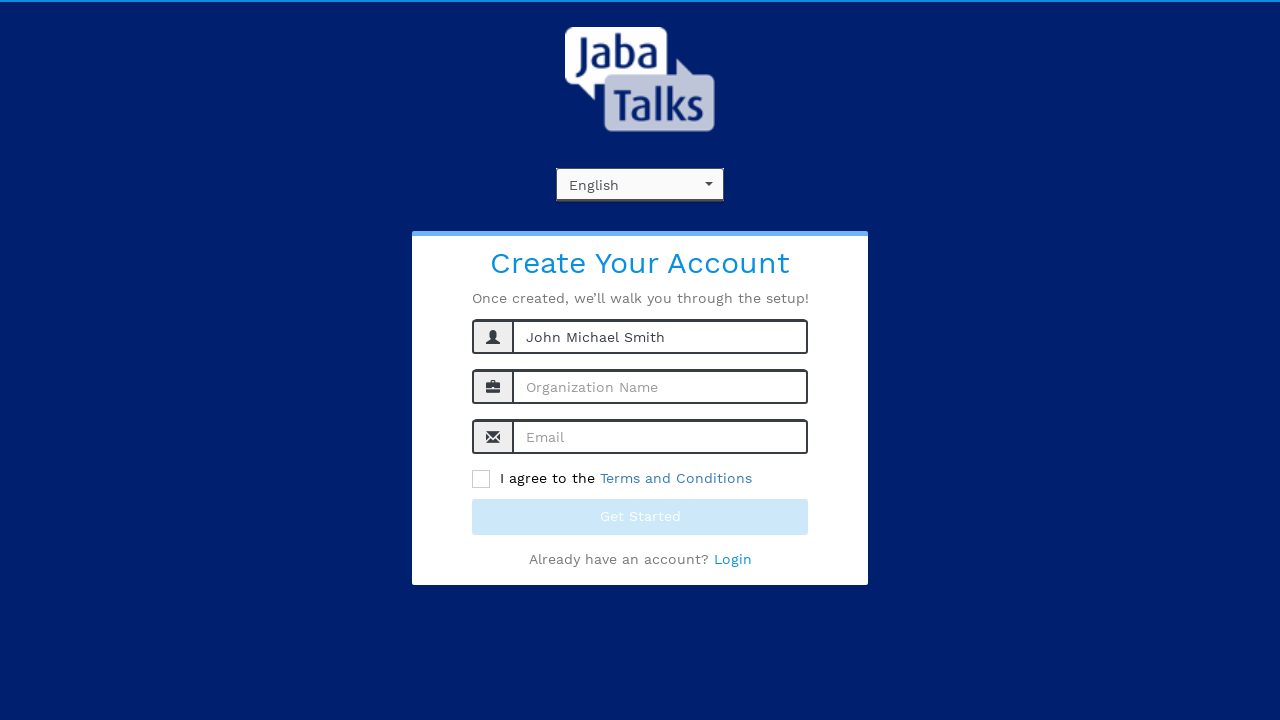

Filled organization name field with 'TechCorp Solutions' on #orgName
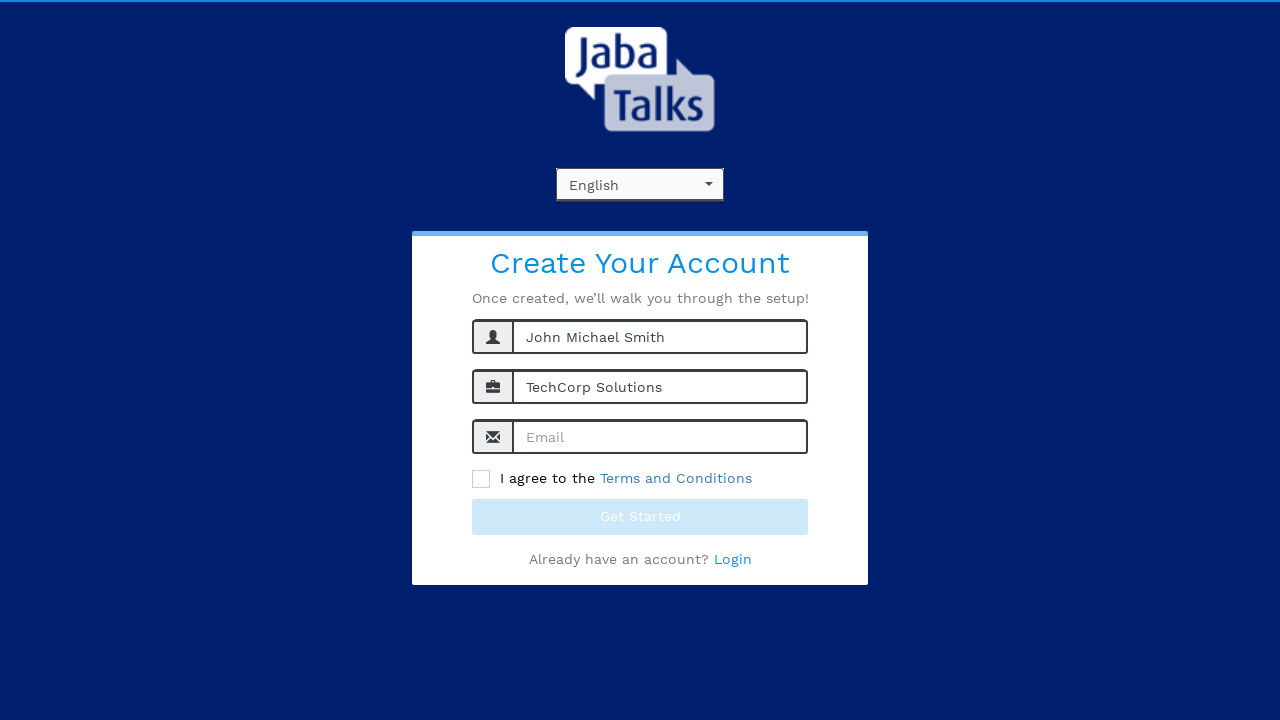

Filled email field with 'john.smith@techexample.com' on #singUpEmail
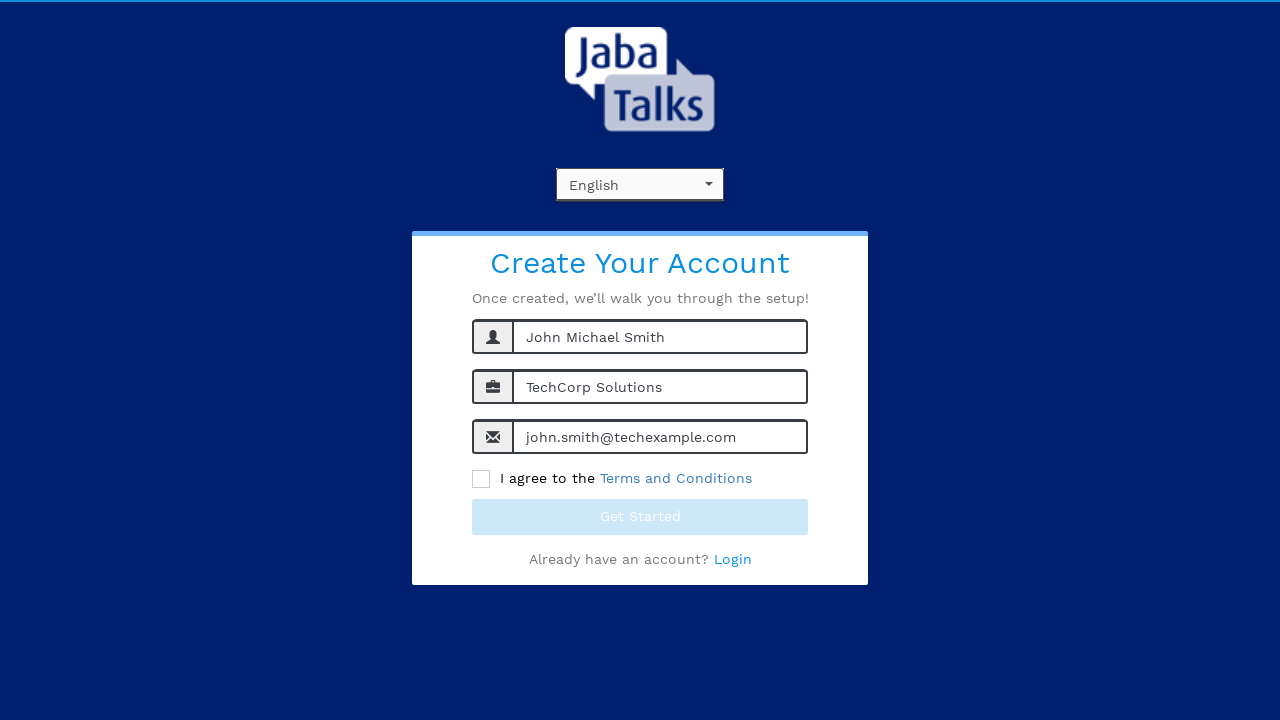

Clicked checkbox to accept terms and conditions at (481, 479) on xpath=//html/body/div[1]/div[2]/section/div/div[3]/div/section/div[1]/form/field
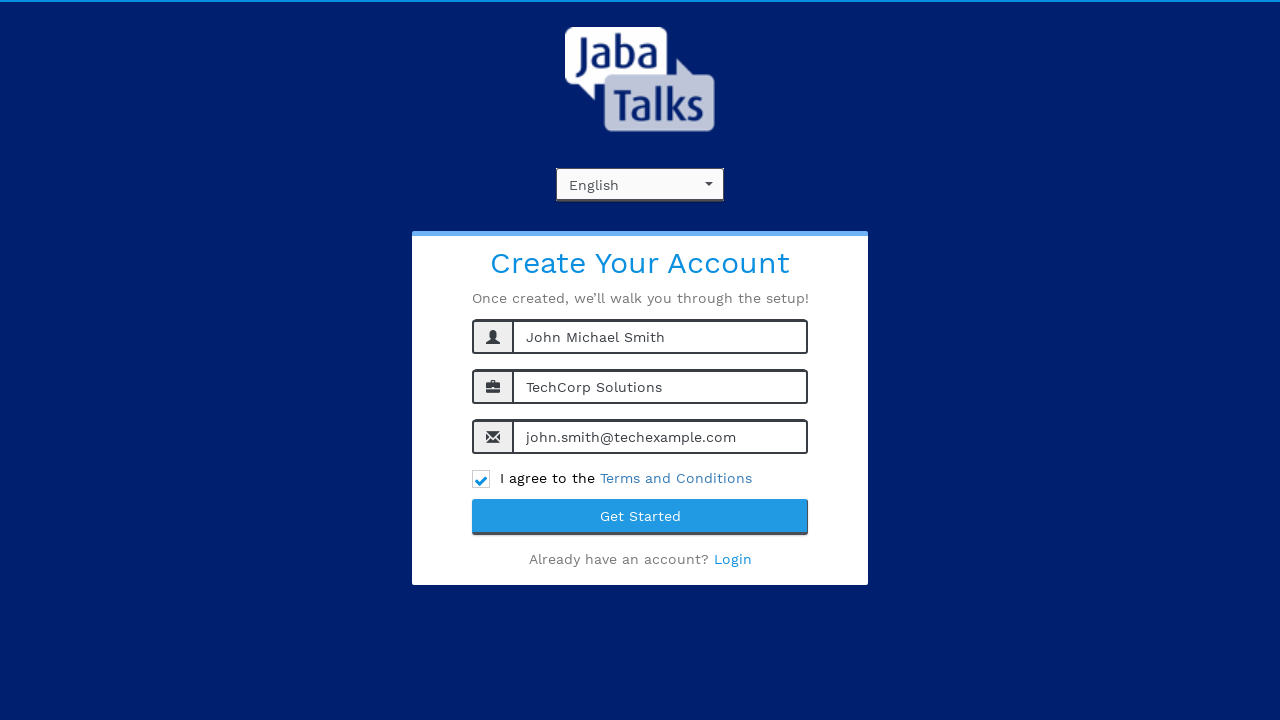

Clicked submit button to complete signup form submission at (640, 517) on xpath=/html/body/div[1]/div[2]/section/div/div[3]/div/section/div[1]/form/fields
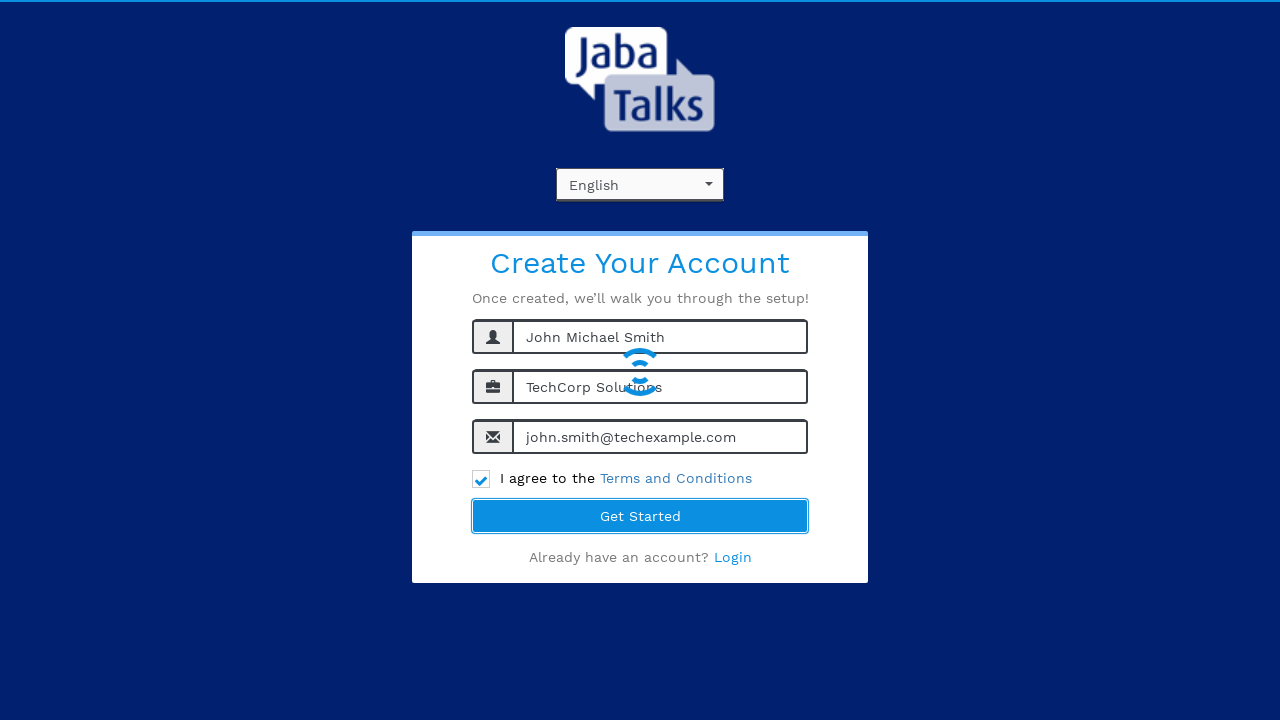

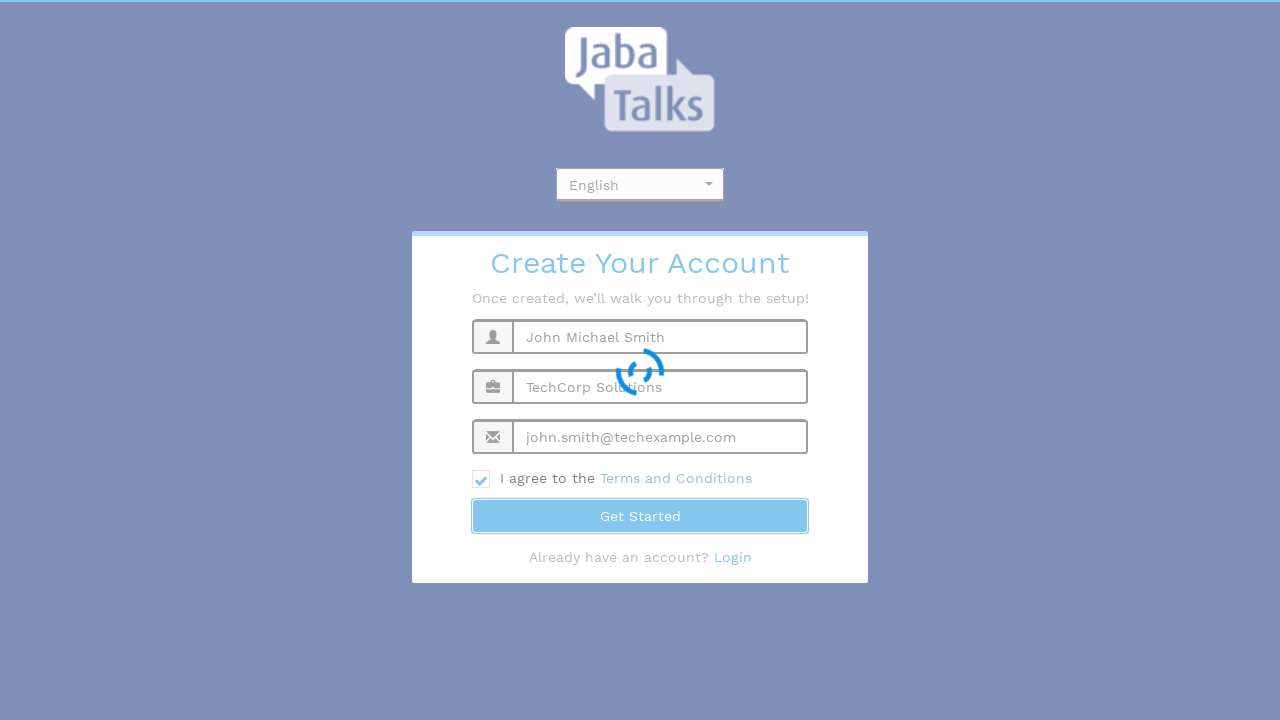